Tests that new todo items are appended to the bottom of the list and counter shows correct count

Starting URL: https://demo.playwright.dev/todomvc

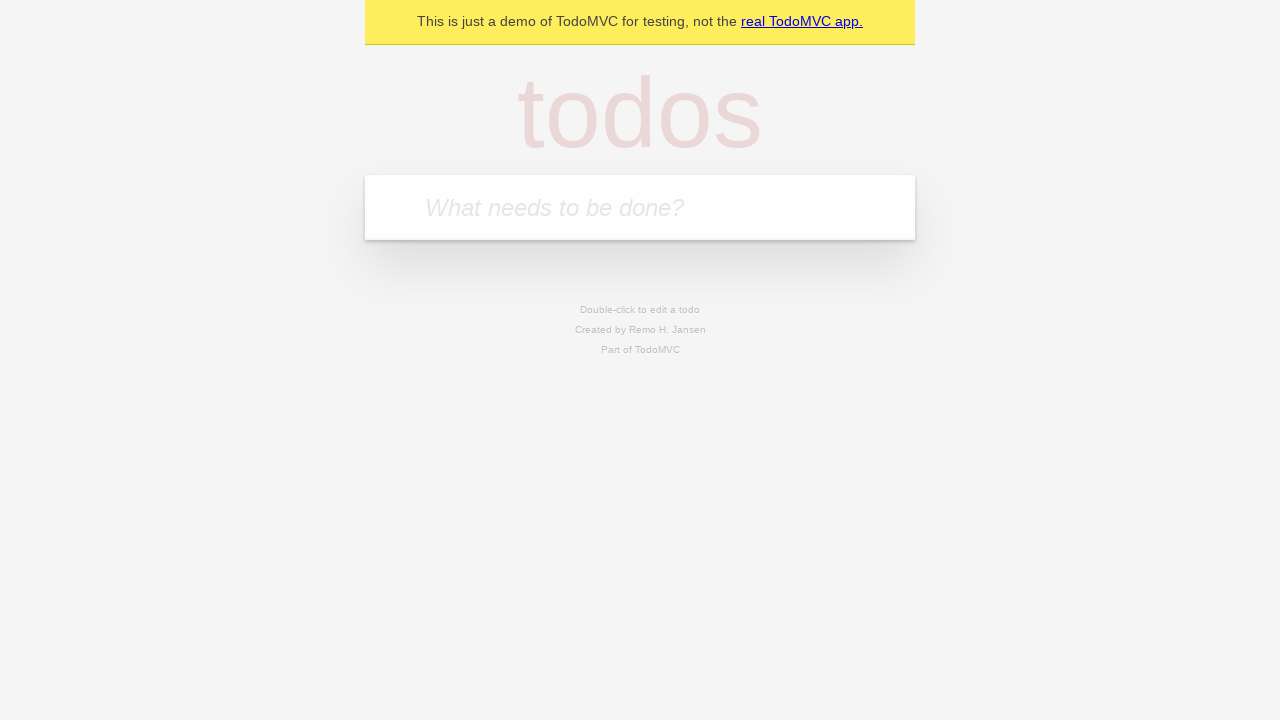

Located new todo input field
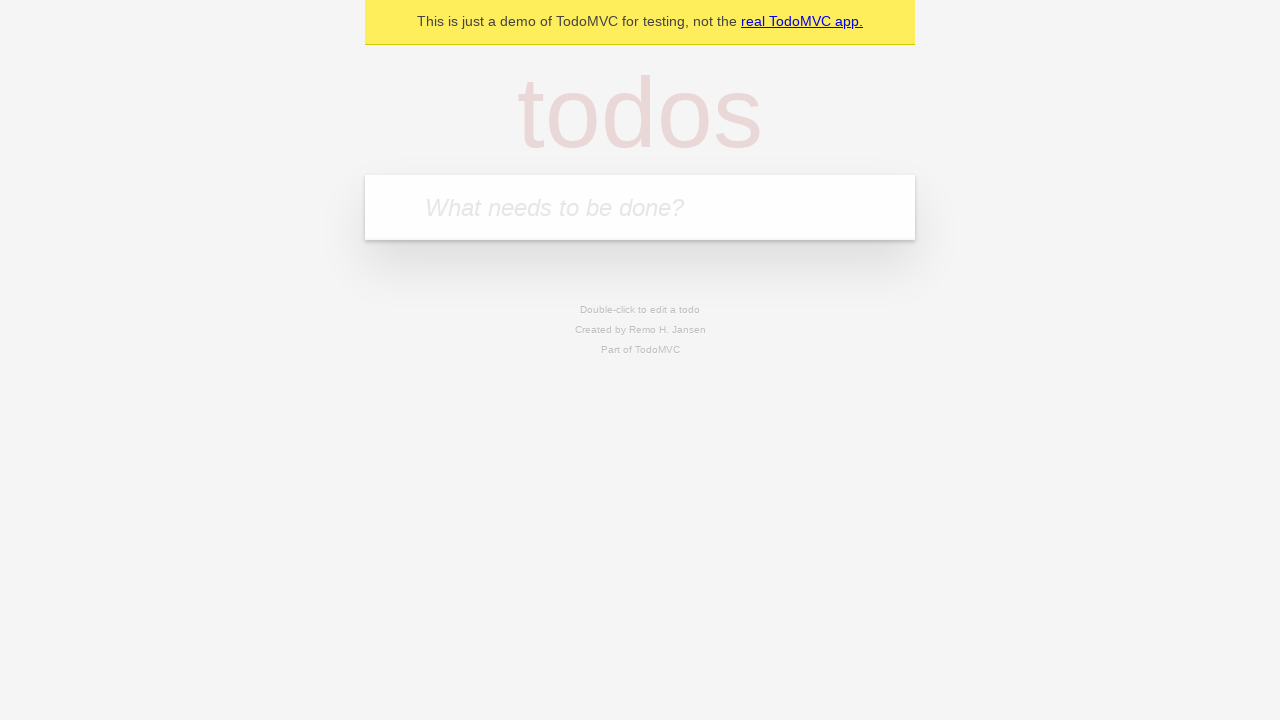

Filled first todo item 'buy some cheese' on internal:attr=[placeholder="What needs to be done?"i]
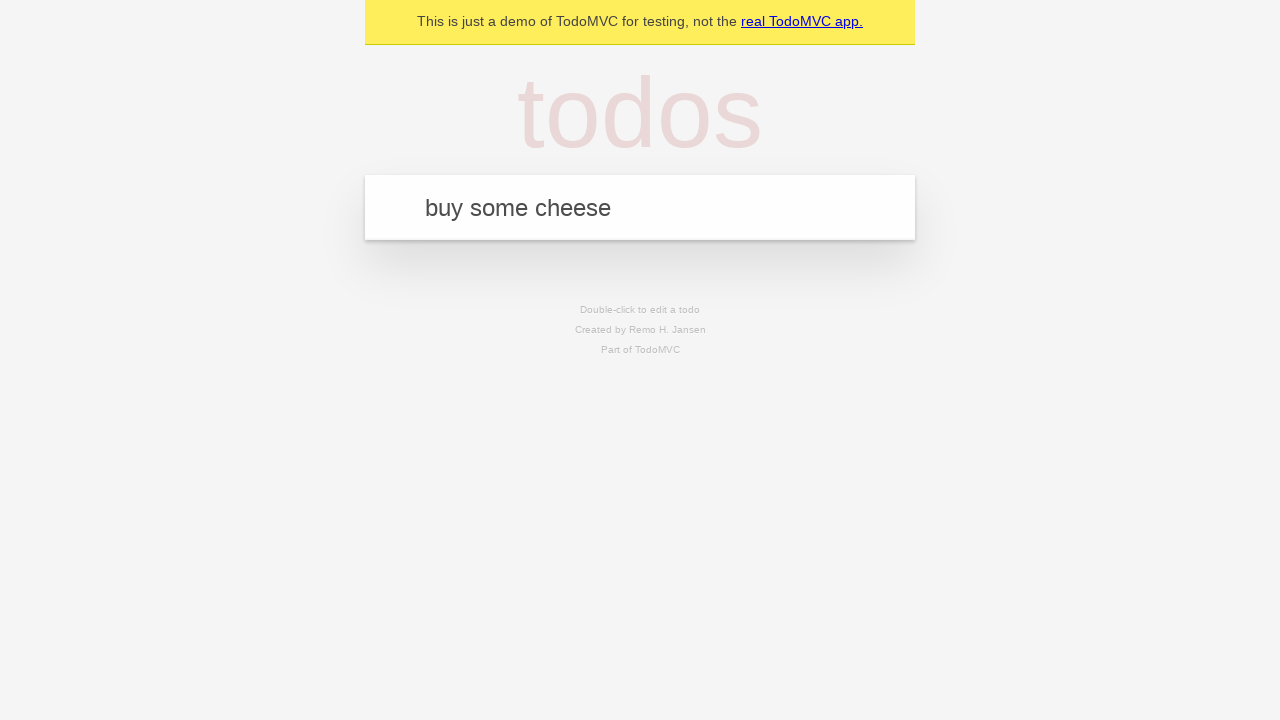

Pressed Enter to add first todo item on internal:attr=[placeholder="What needs to be done?"i]
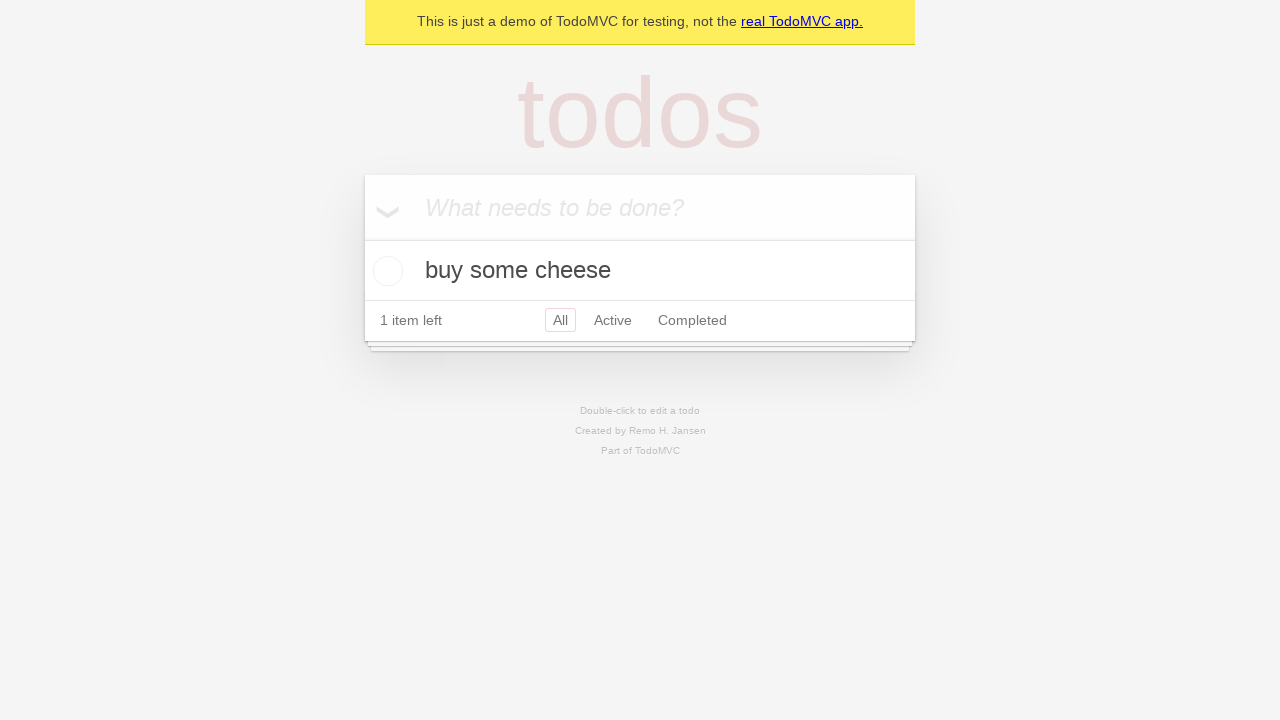

Filled second todo item 'feed the cat' on internal:attr=[placeholder="What needs to be done?"i]
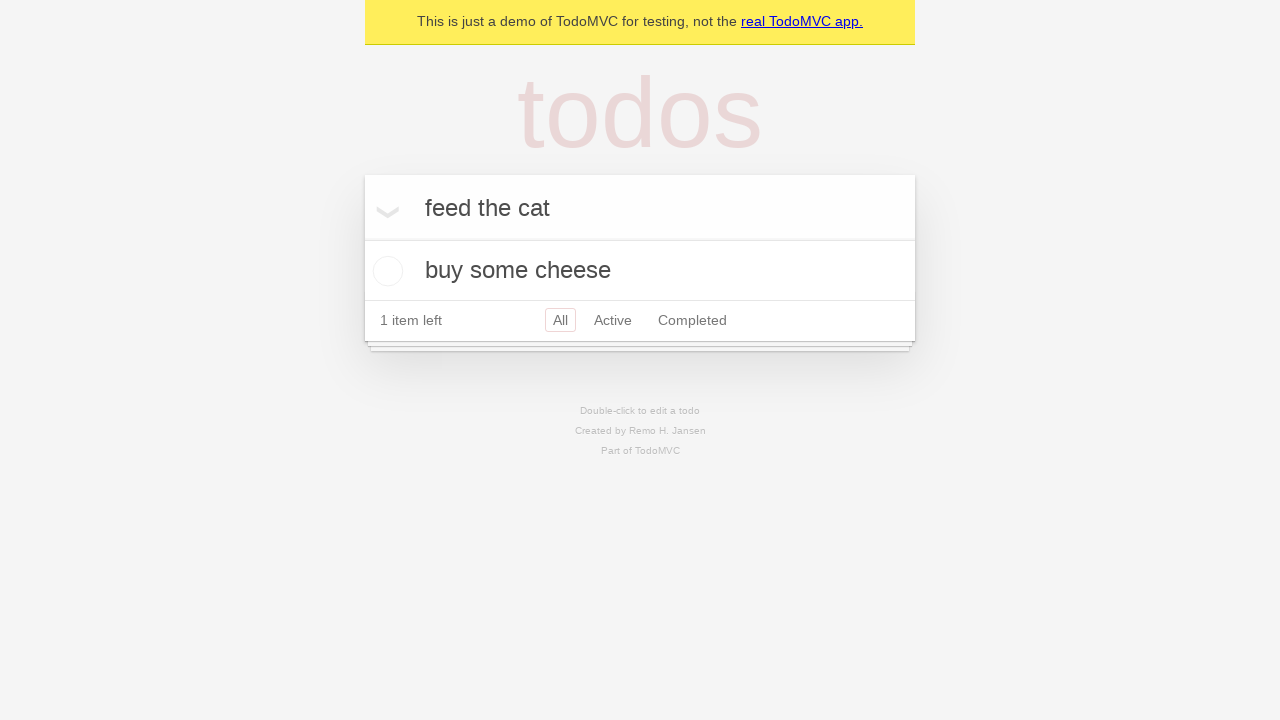

Pressed Enter to add second todo item on internal:attr=[placeholder="What needs to be done?"i]
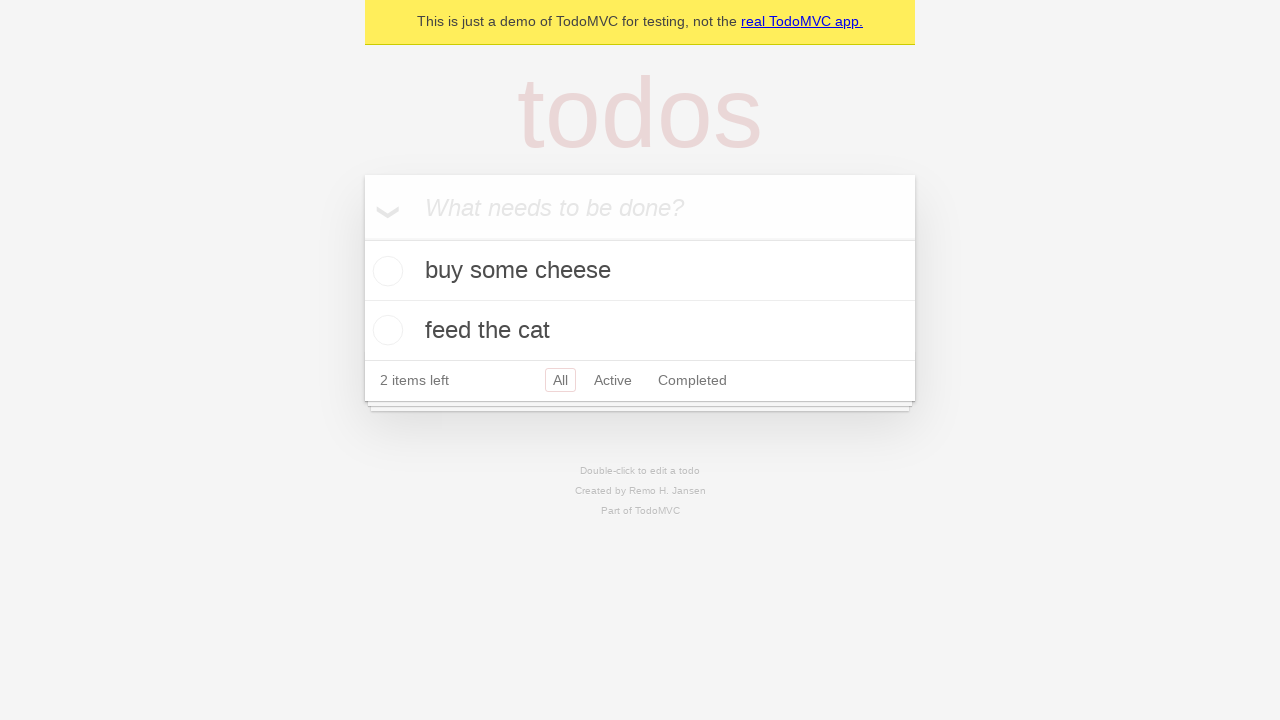

Filled third todo item 'book a doctors appointment' on internal:attr=[placeholder="What needs to be done?"i]
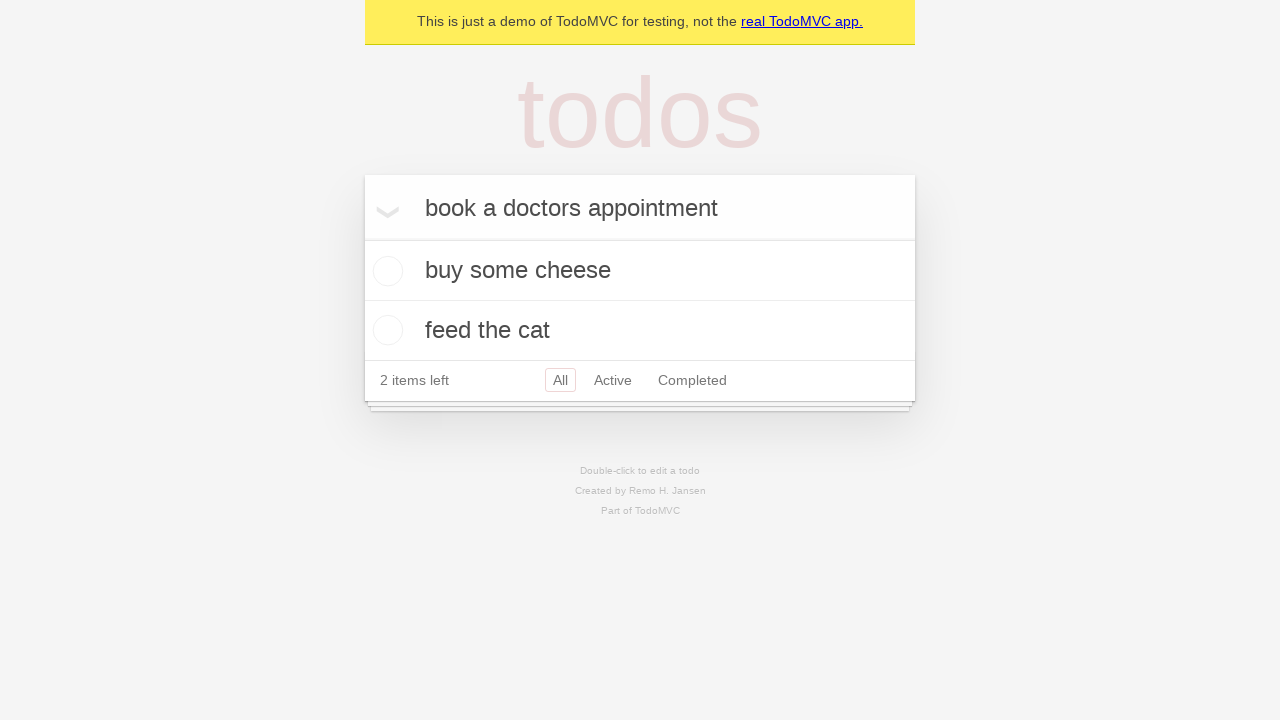

Pressed Enter to add third todo item on internal:attr=[placeholder="What needs to be done?"i]
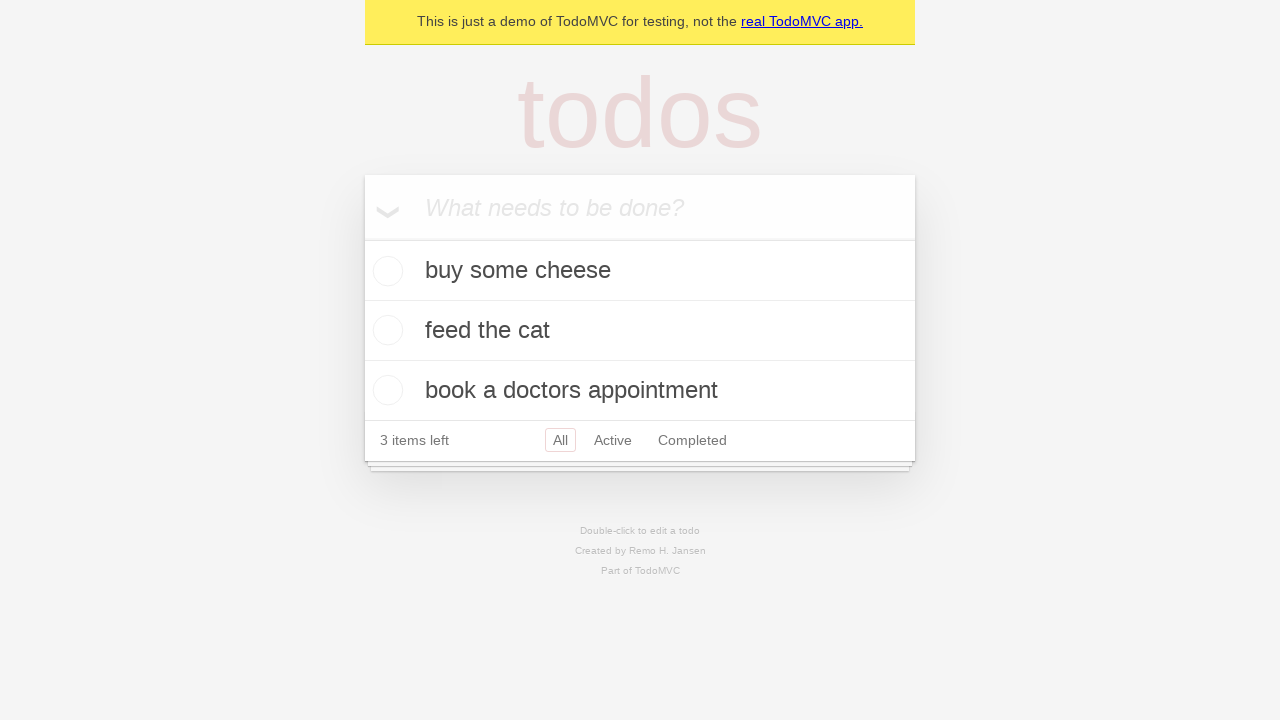

Todo counter element loaded
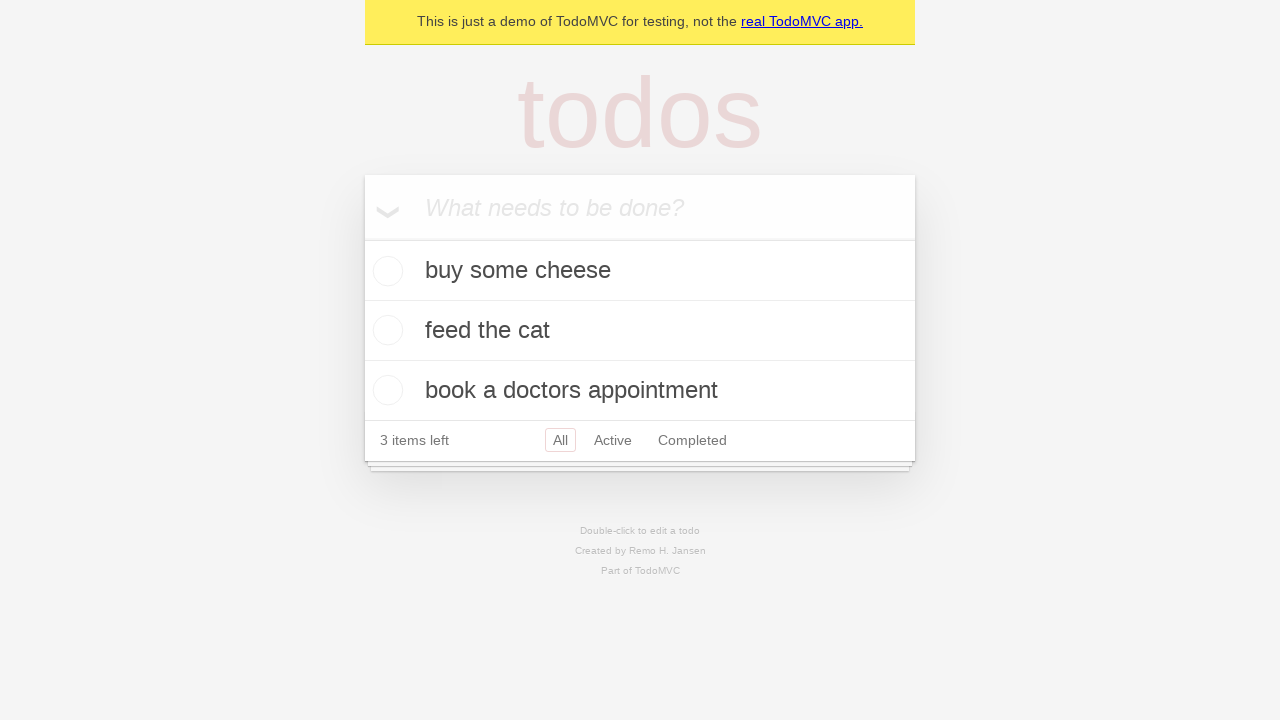

All 3 todo items successfully appended to list
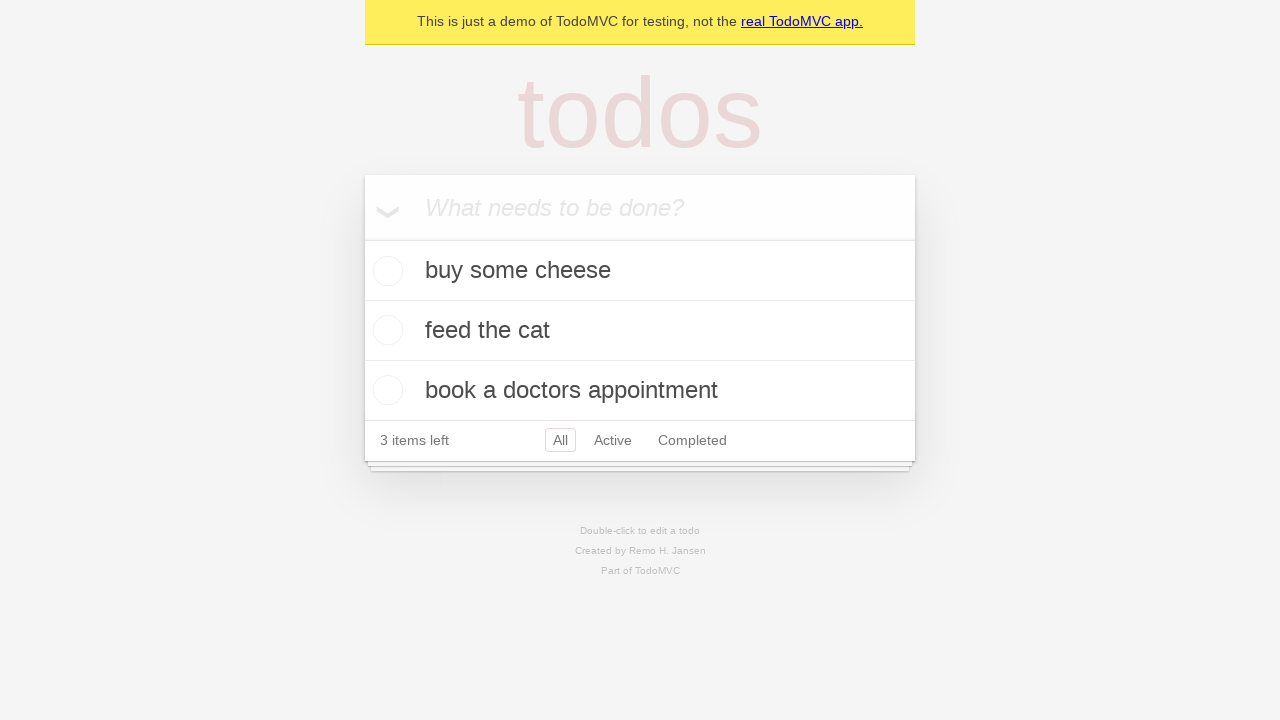

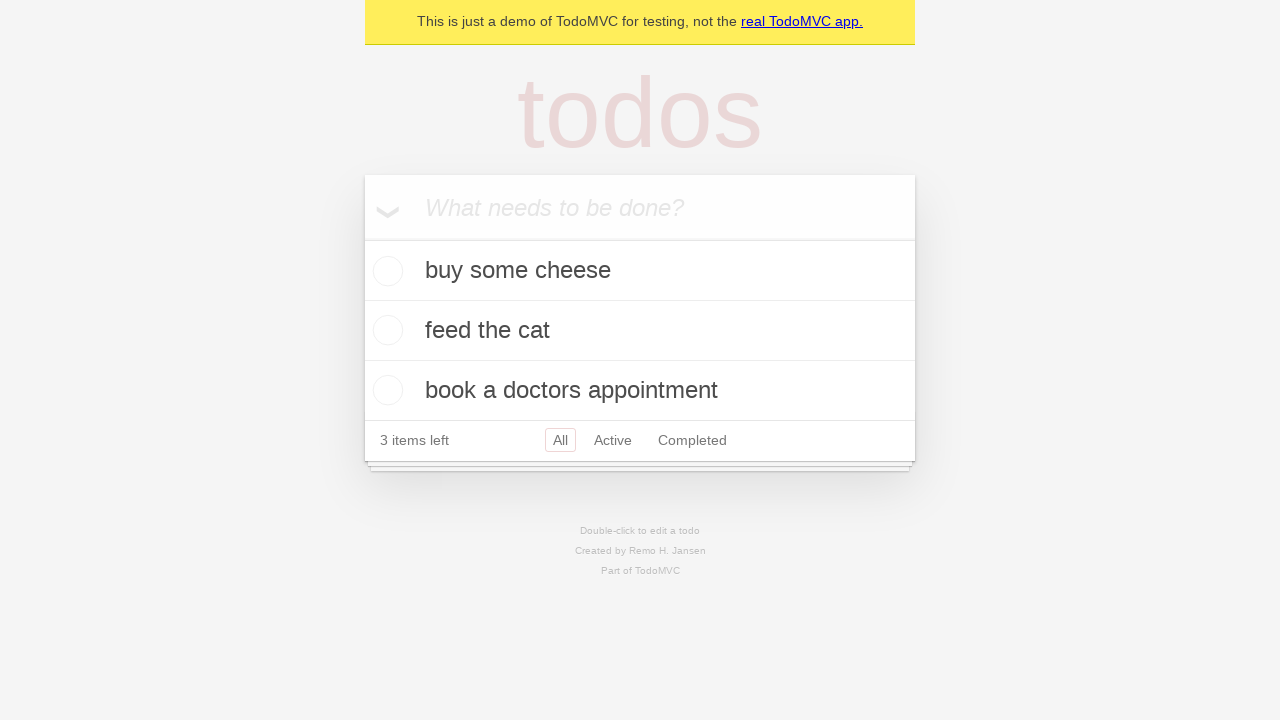